Opens the Flipkart homepage and verifies the page loads successfully

Starting URL: https://www.flipkart.com/

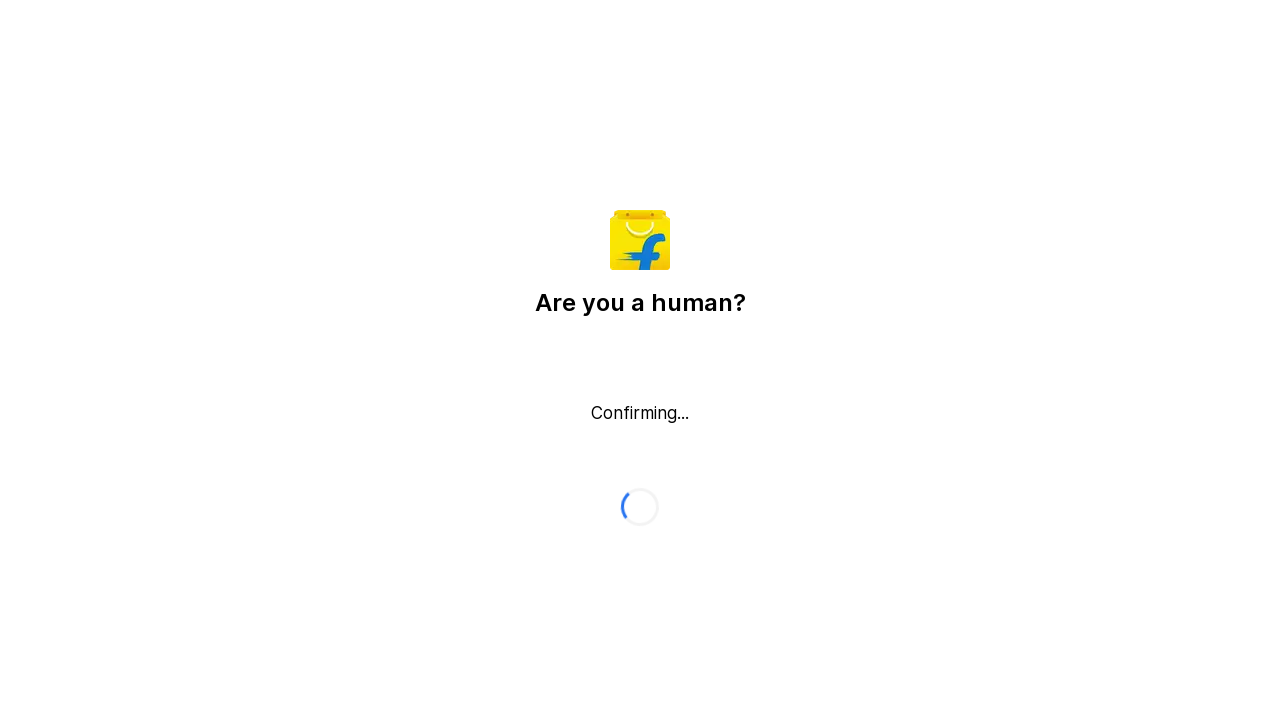

Waited for DOM content loaded state
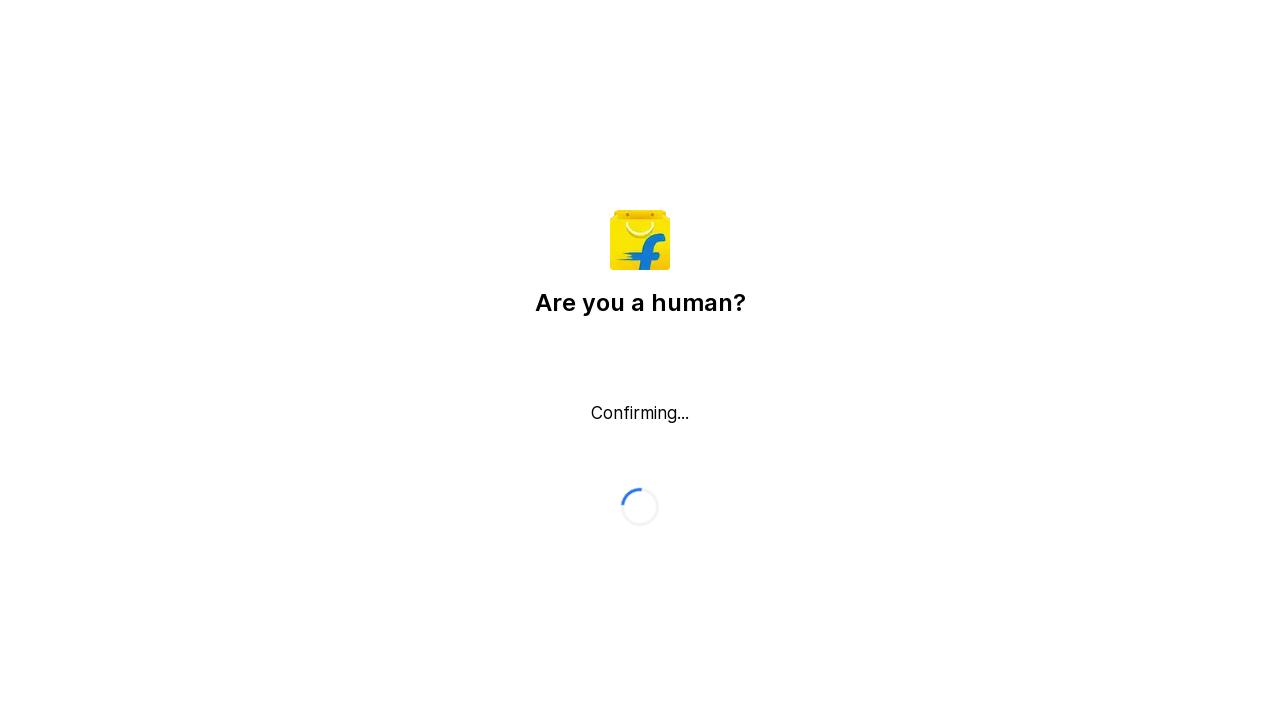

Flipkart homepage loaded successfully - image elements present
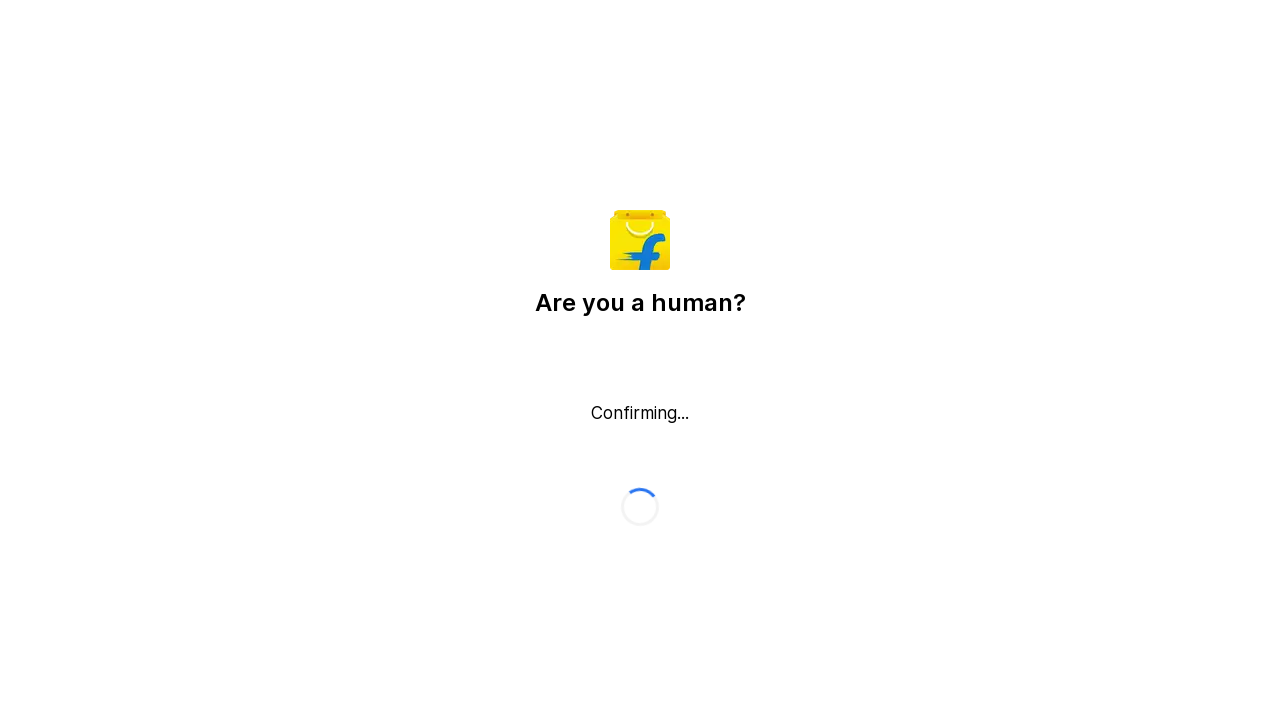

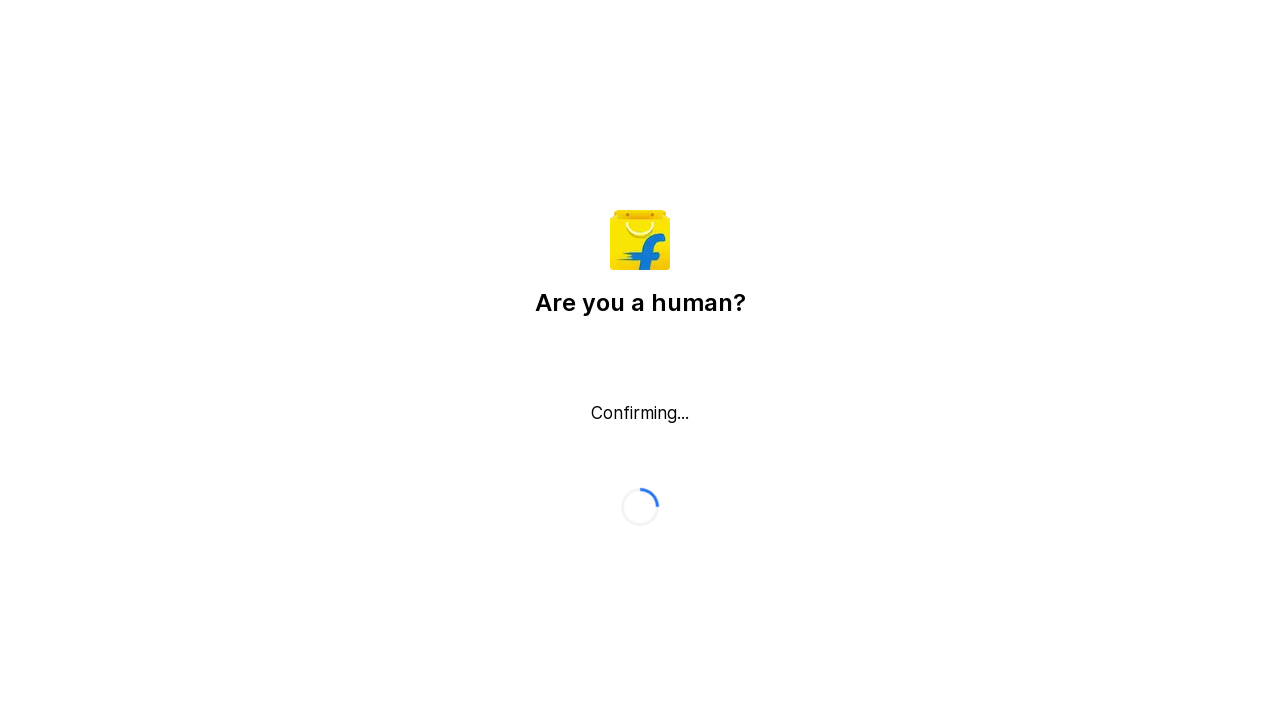